Tests dynamic page loading by clicking a Start button, waiting for a loading bar to finish, and verifying that the "Hello World!" finish text appears.

Starting URL: http://the-internet.herokuapp.com/dynamic_loading/2

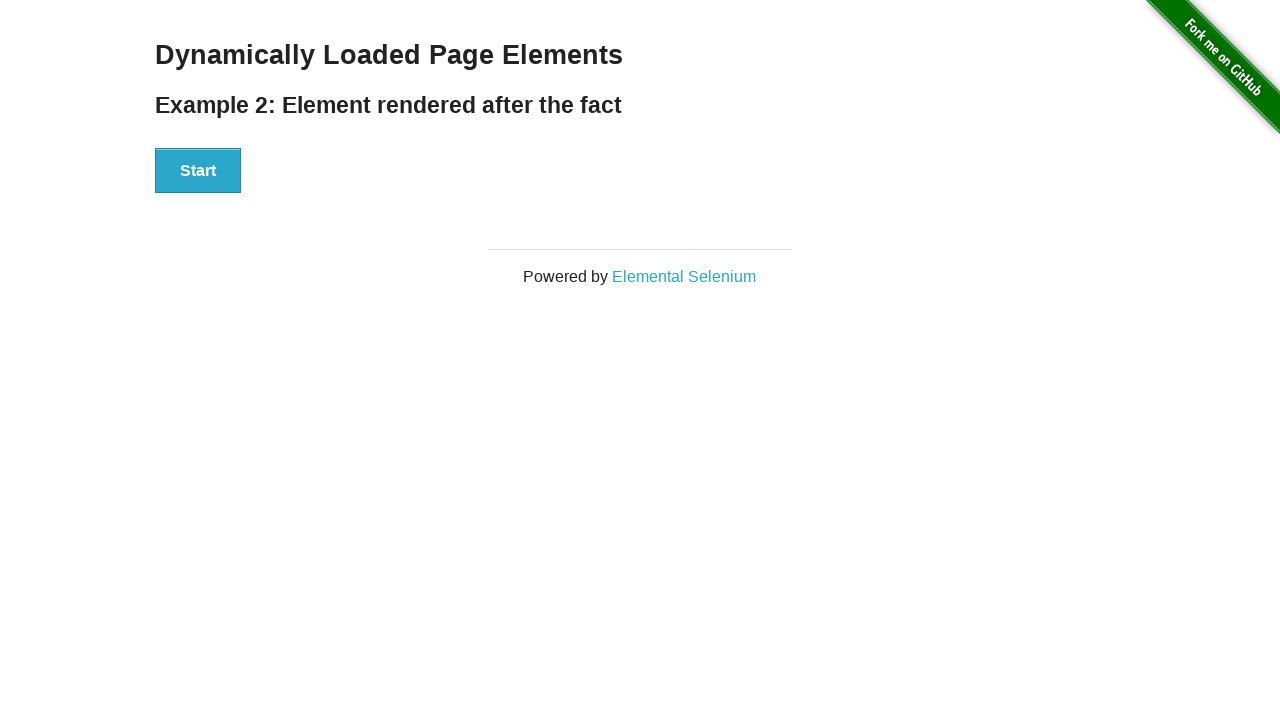

Clicked Start button to initiate dynamic loading at (198, 171) on #start button
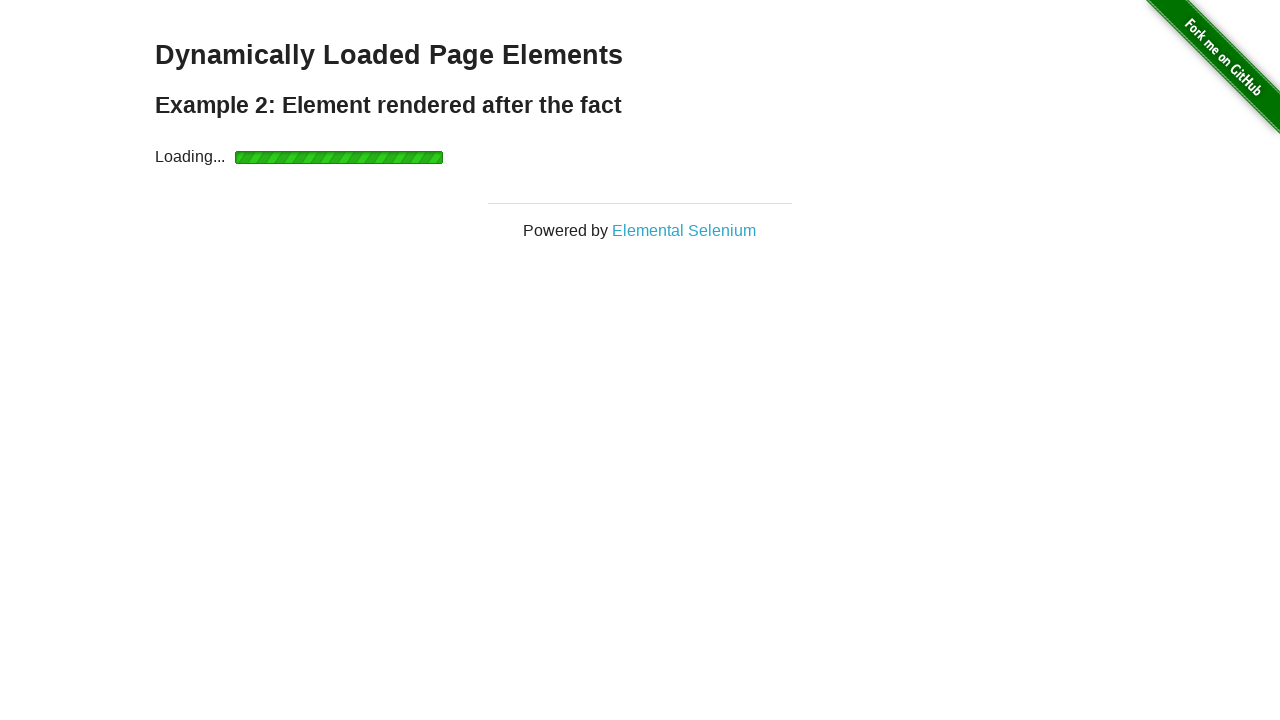

Waited for loading bar to finish and finish element to appear
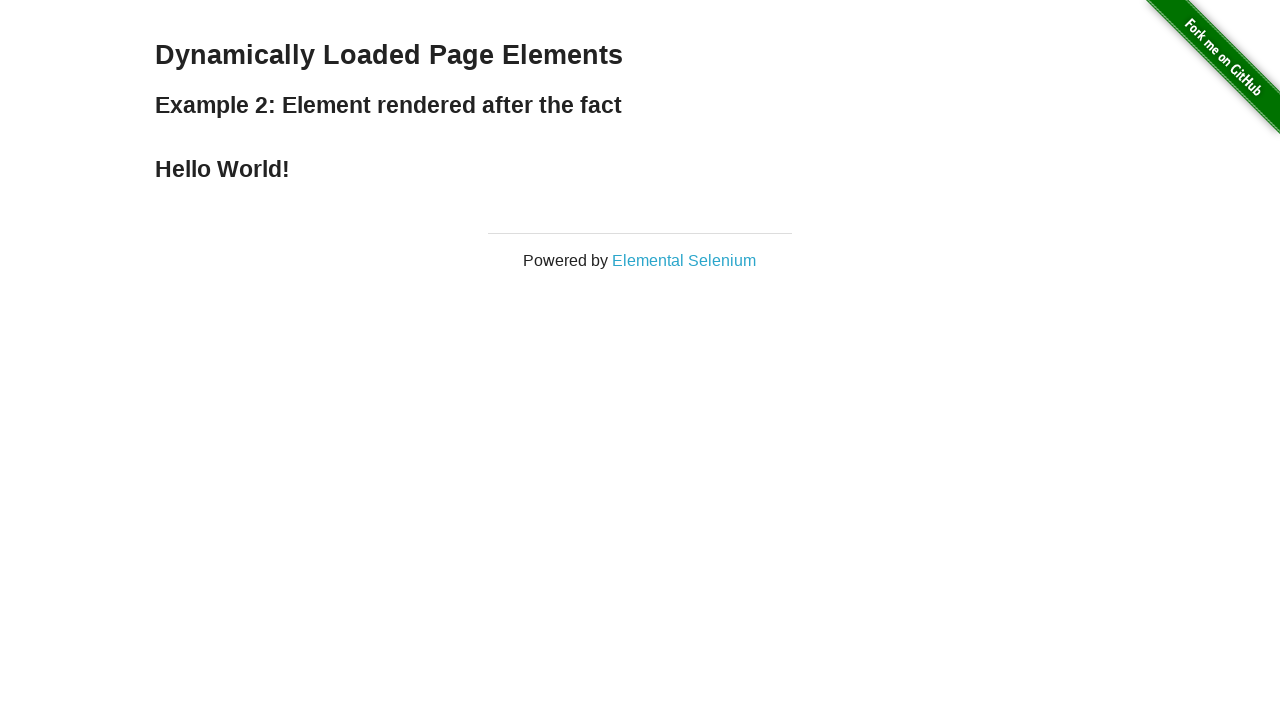

Verified 'Hello World!' finish text is visible
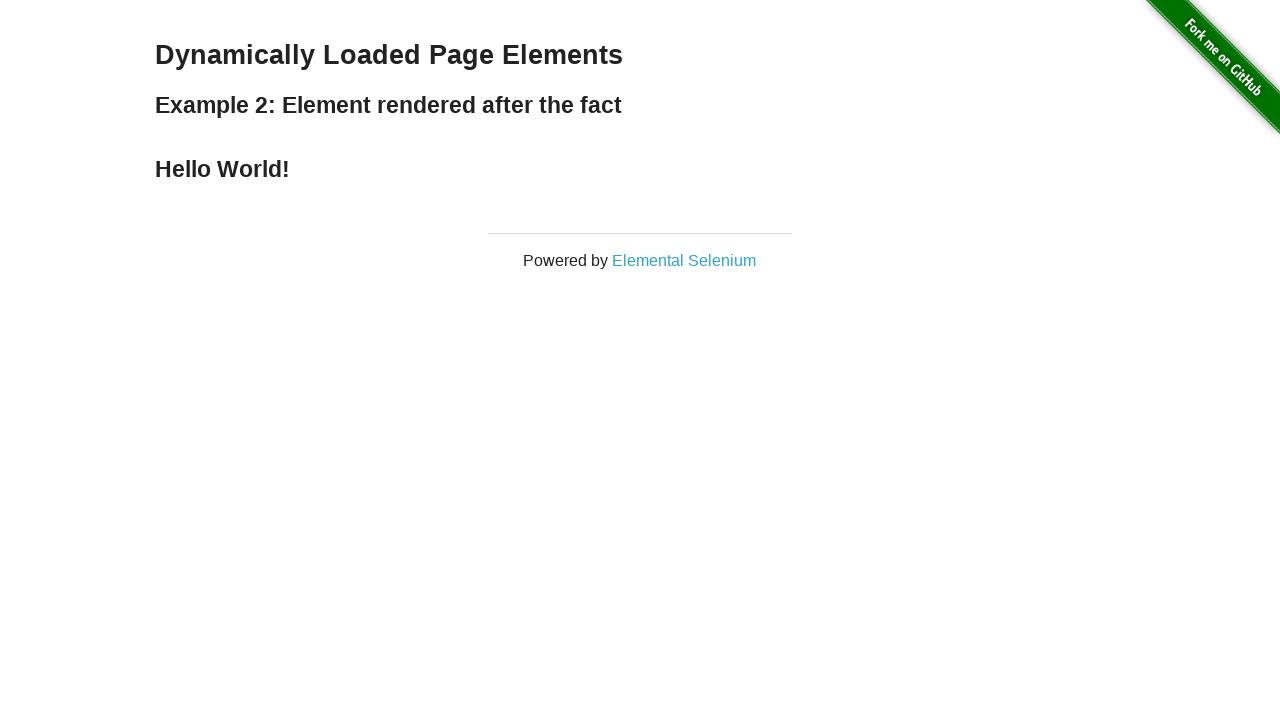

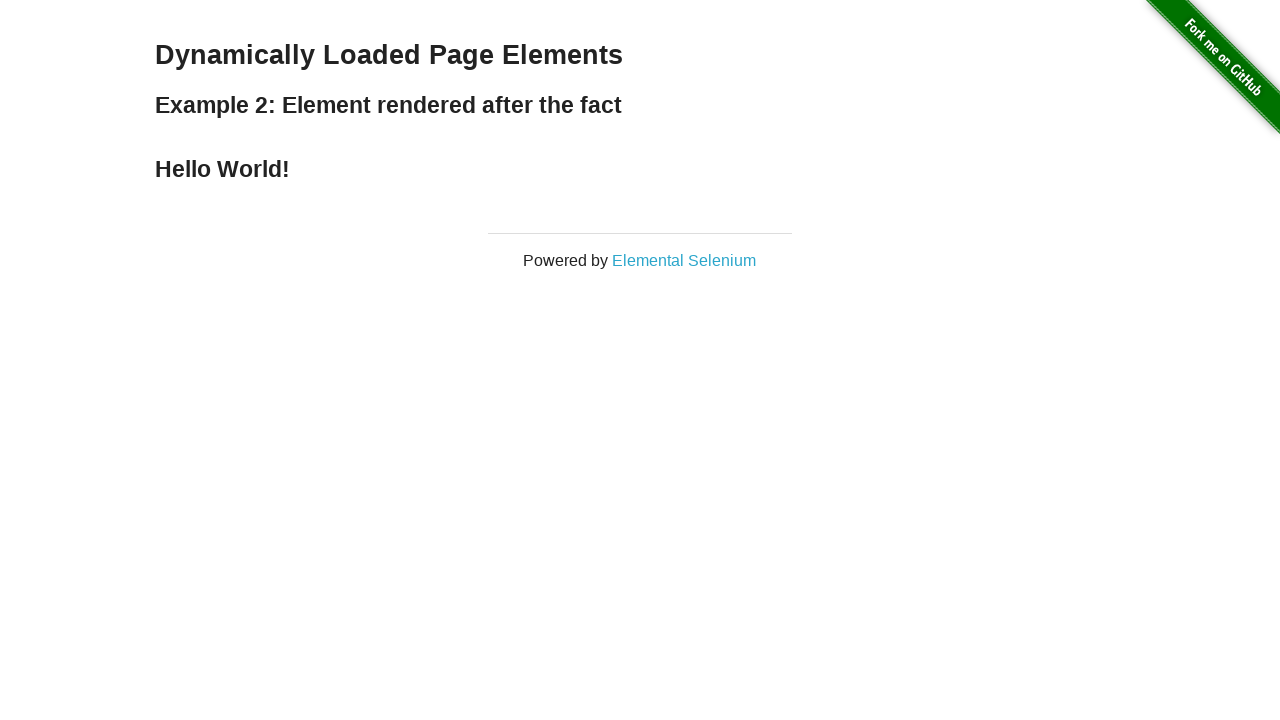